Navigates to Broken Images page and verifies that all images have alt attributes

Starting URL: https://the-internet.herokuapp.com

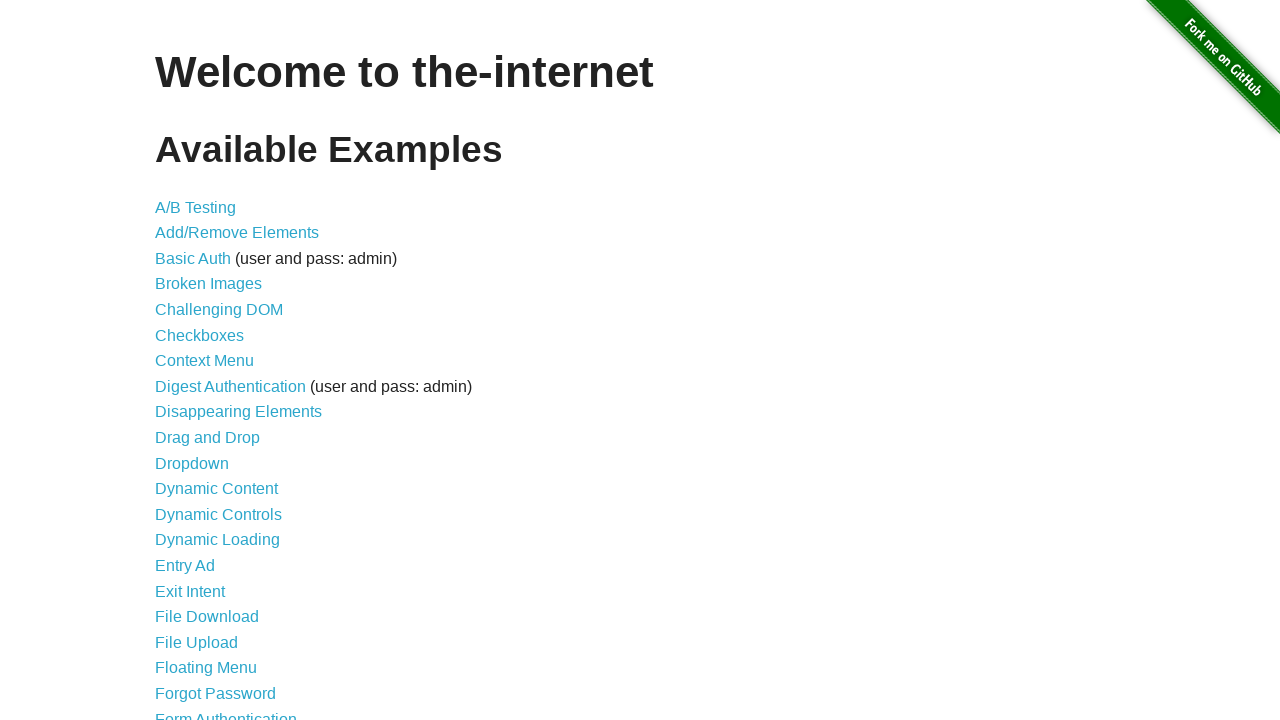

Clicked on Broken Images link at (208, 284) on internal:role=link[name="Broken Images"i]
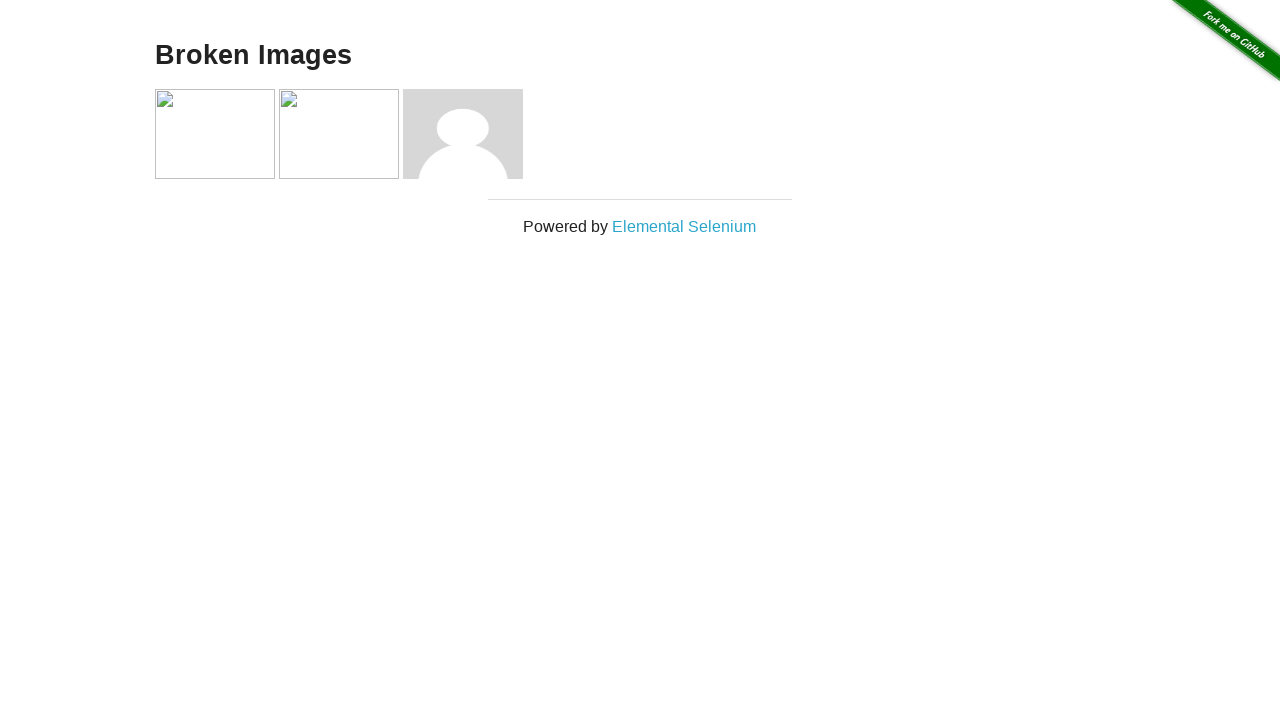

Images loaded on Broken Images page
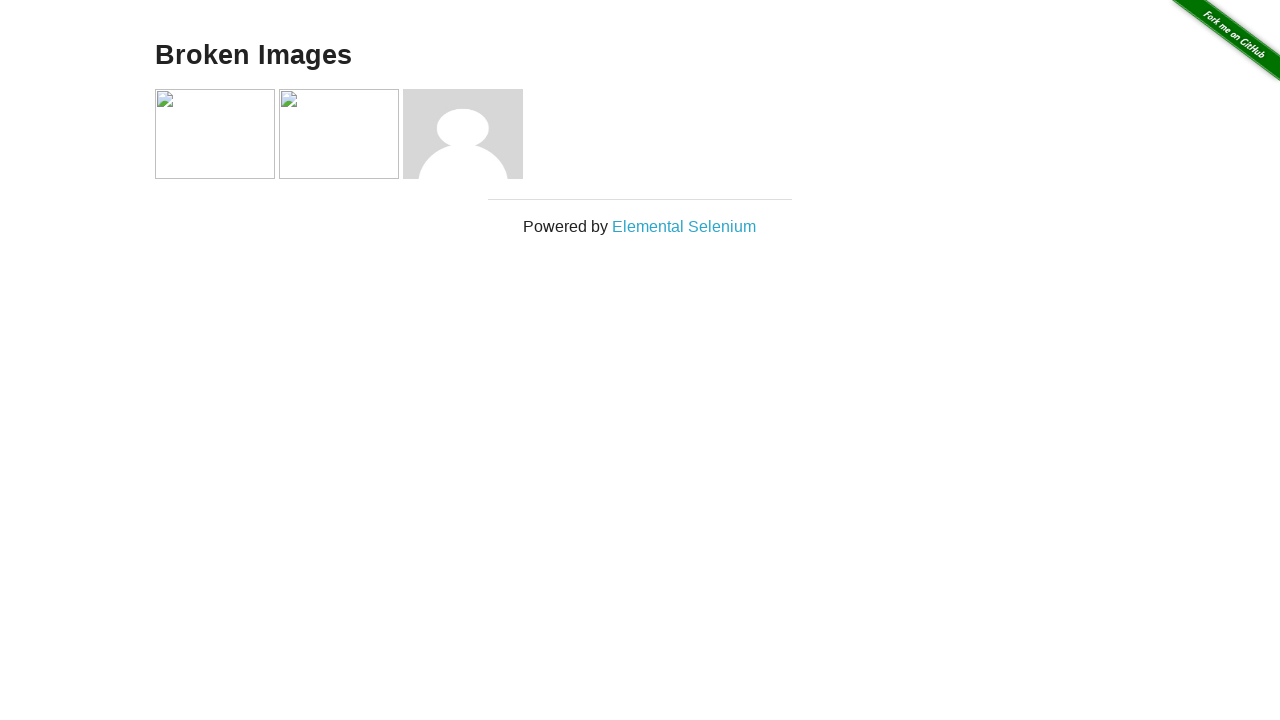

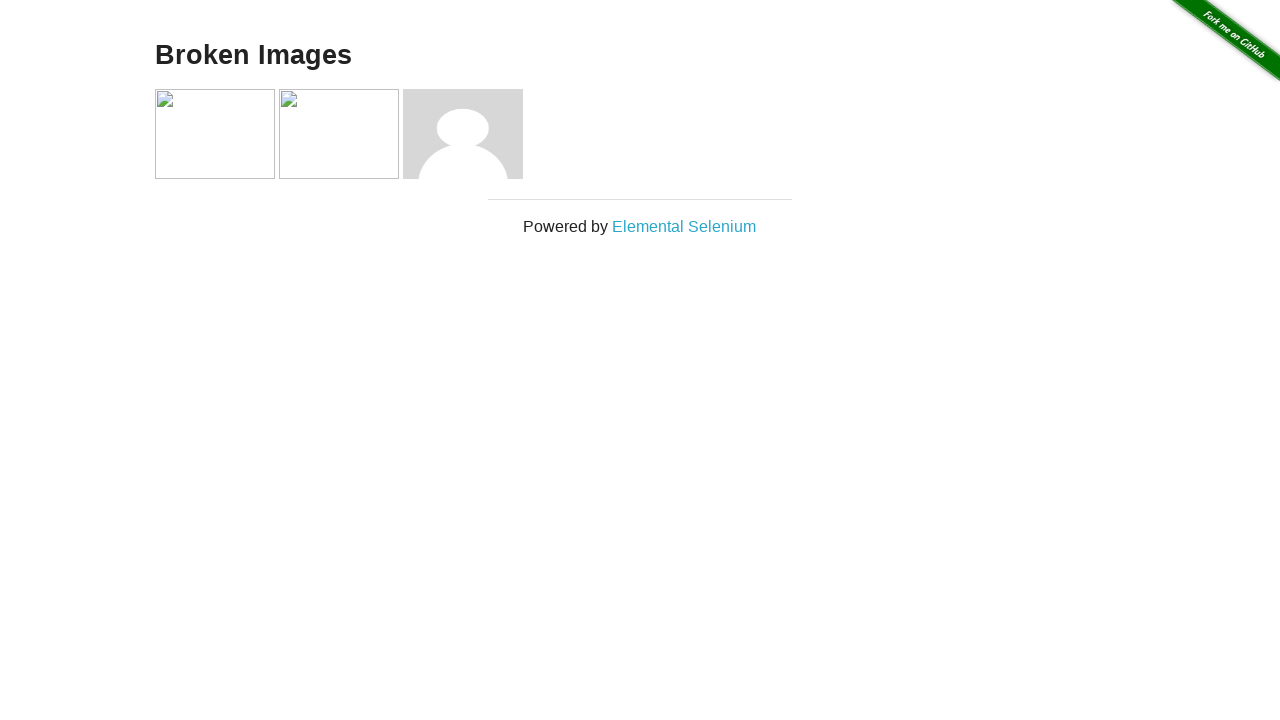